Tests dropdown select menu functionality by selecting options using index, visible text, and value methods on an old-style select menu

Starting URL: https://demoqa.com/select-menu

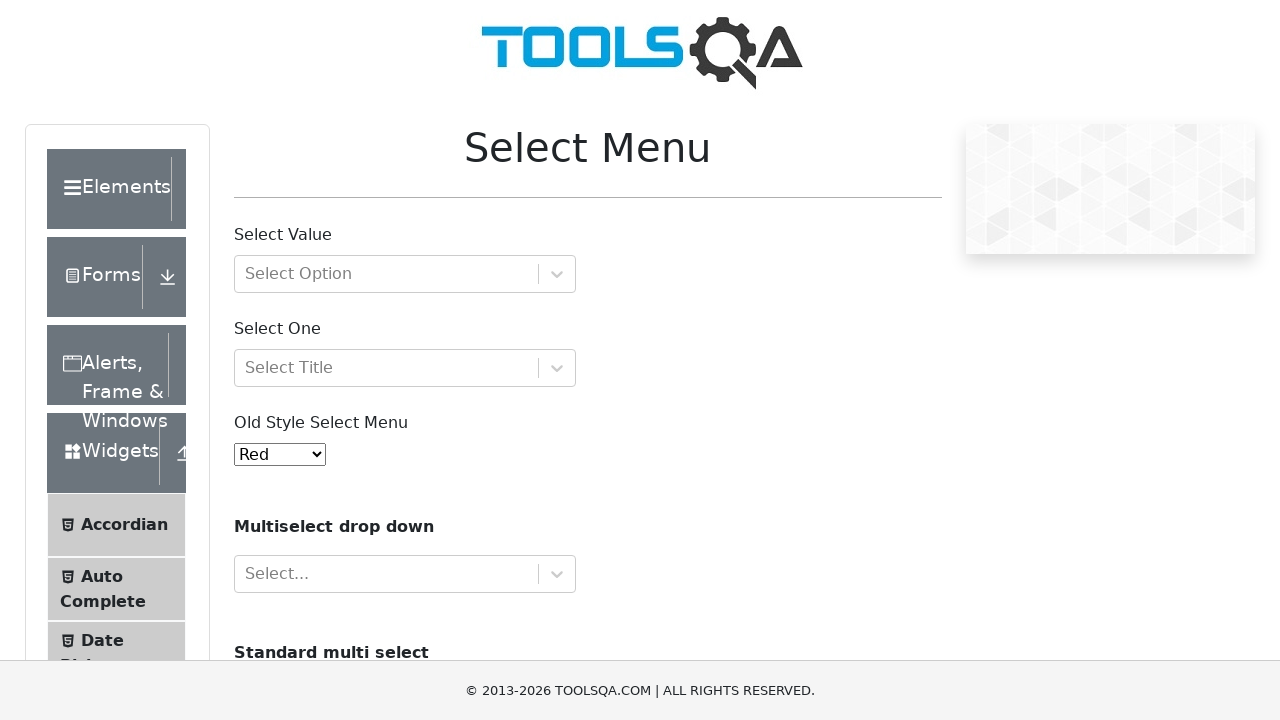

Old-style select menu loaded and is visible
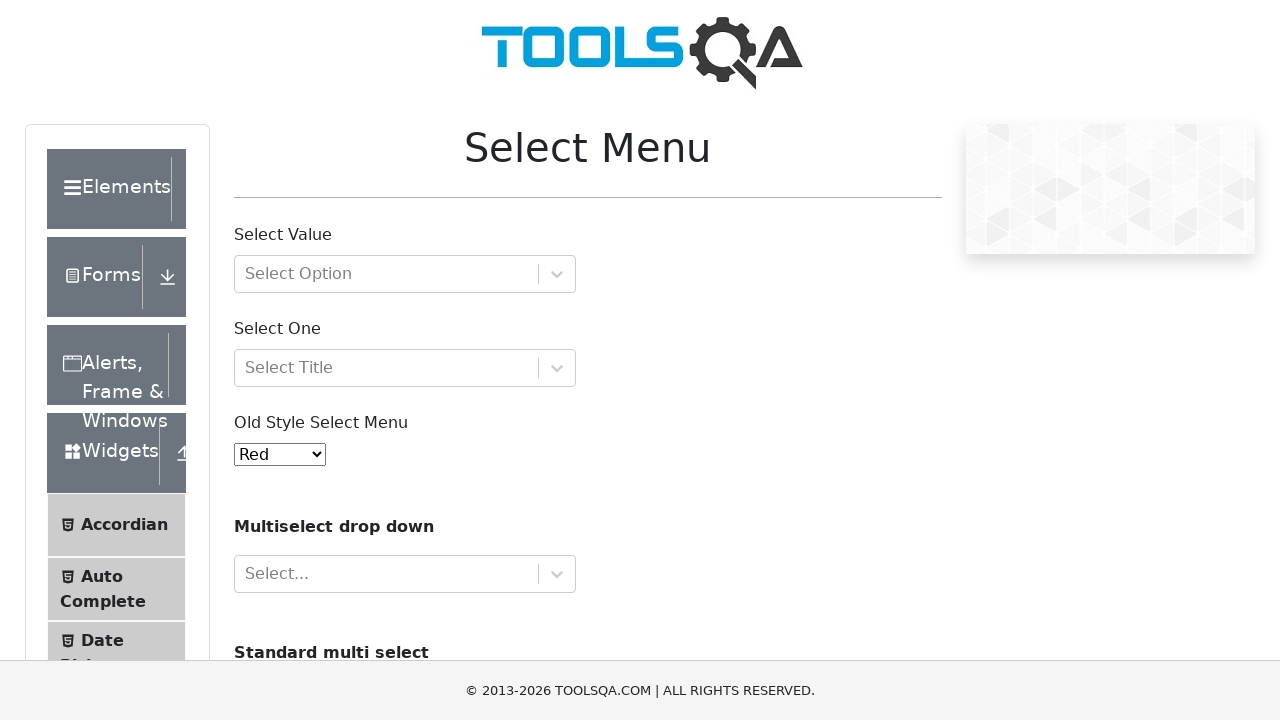

Selected 'Purple' option using index 3 on #oldSelectMenu
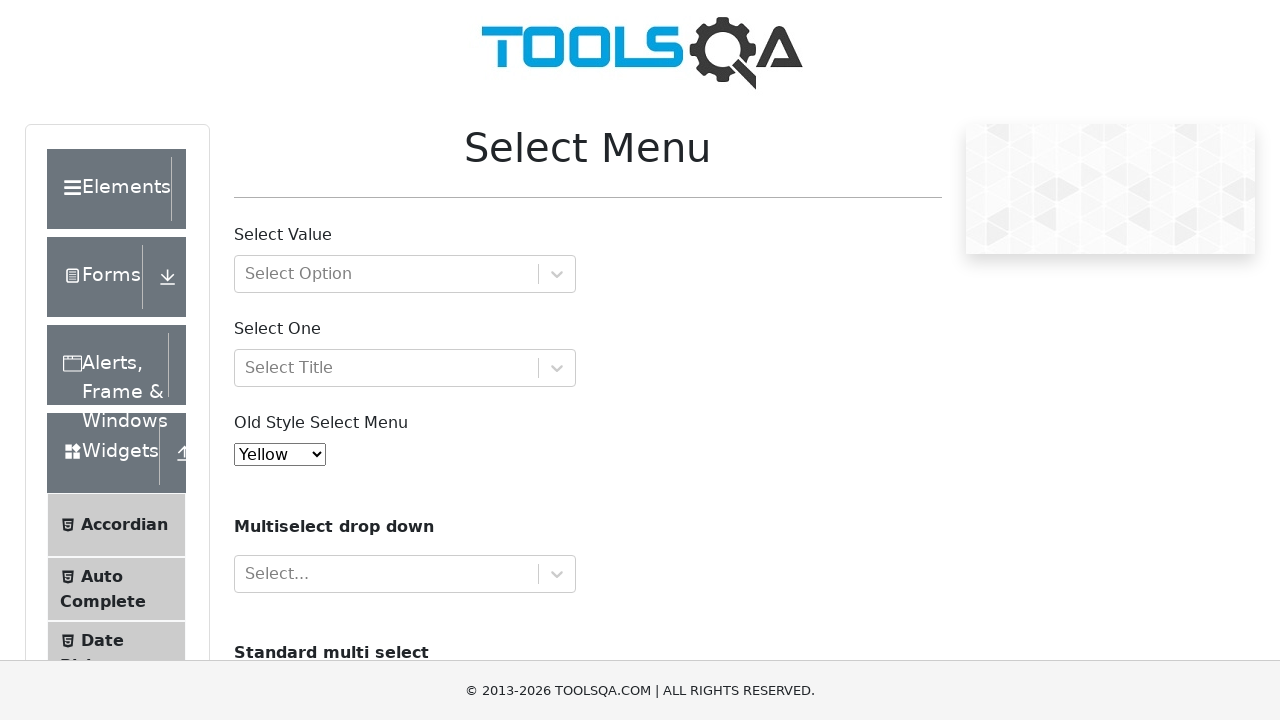

Selected 'Magenta' option using visible text on #oldSelectMenu
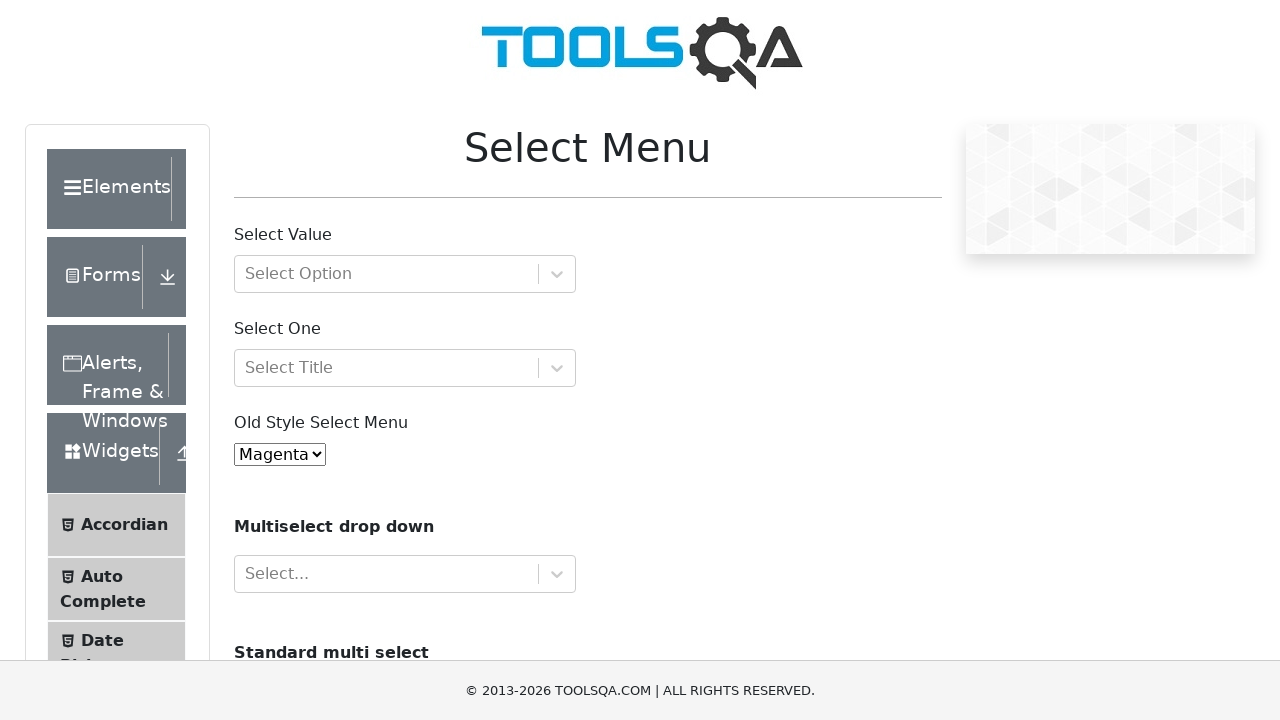

Selected 'Yellow' option using value='5' on #oldSelectMenu
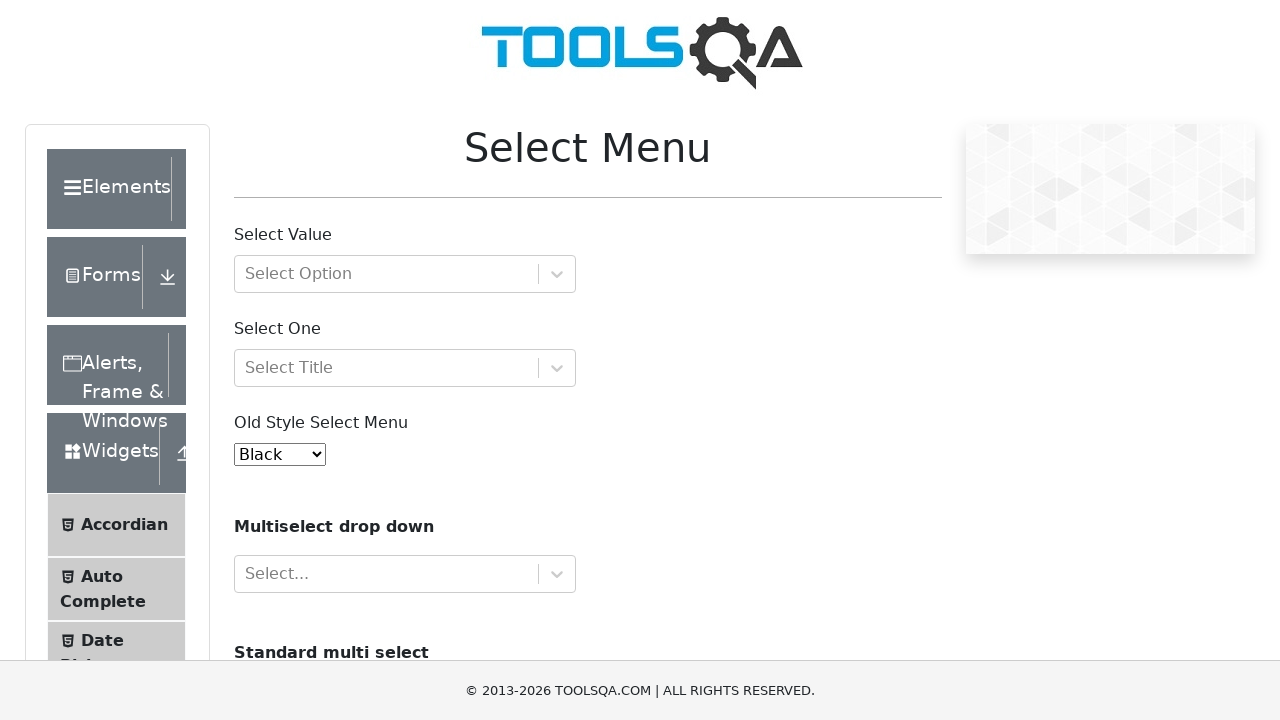

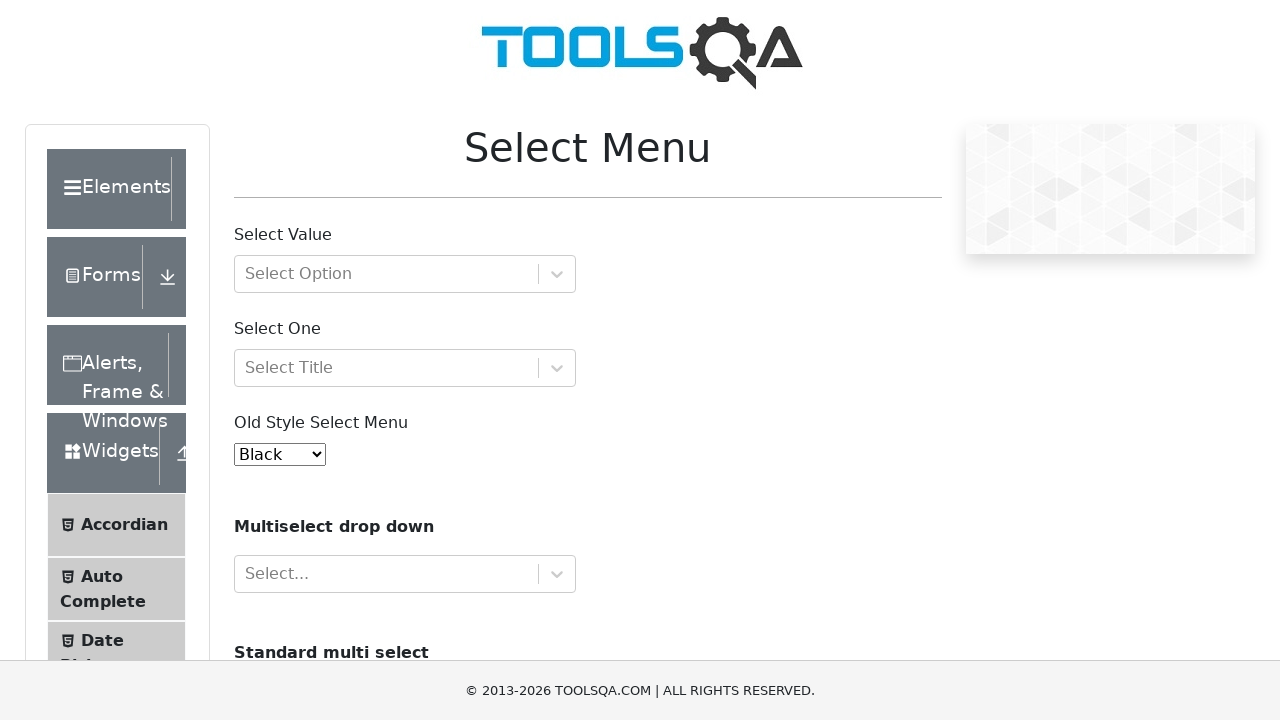